Navigates to an HTML forms tutorial page and verifies the page loads by checking the title is present

Starting URL: http://www.echoecho.com/htmlforms10.htm

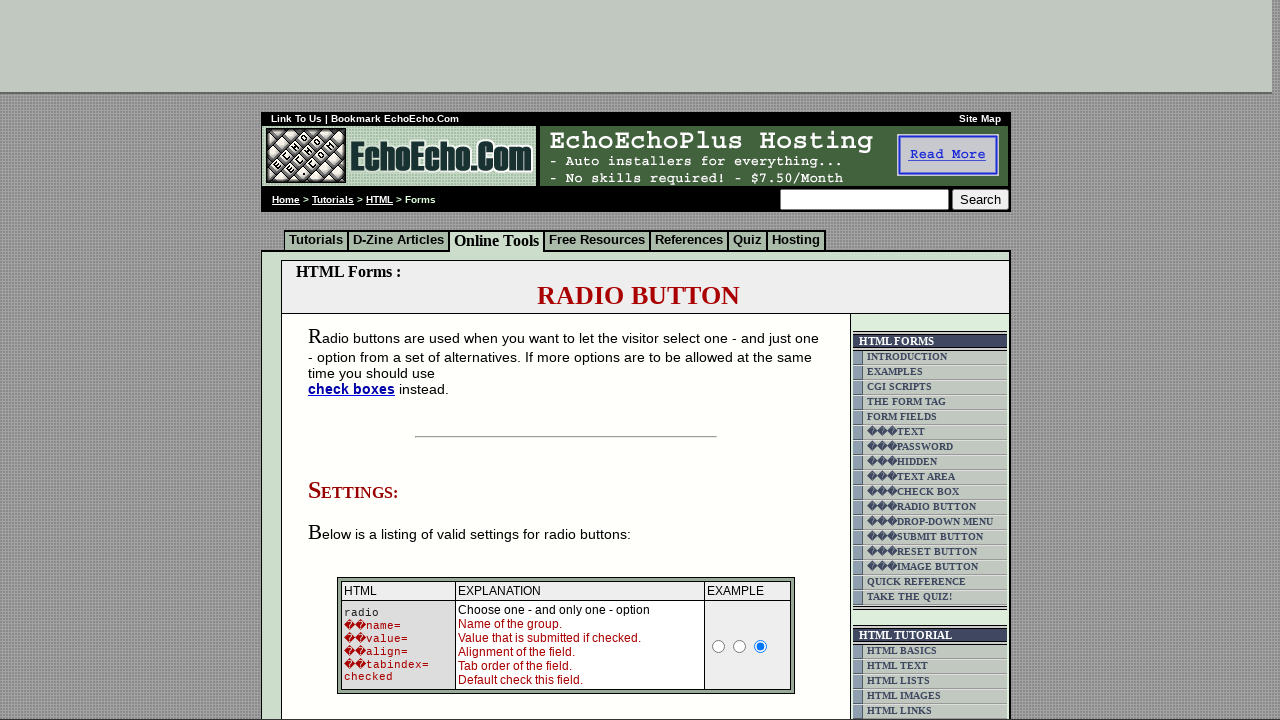

Waited for page to reach domcontentloaded state
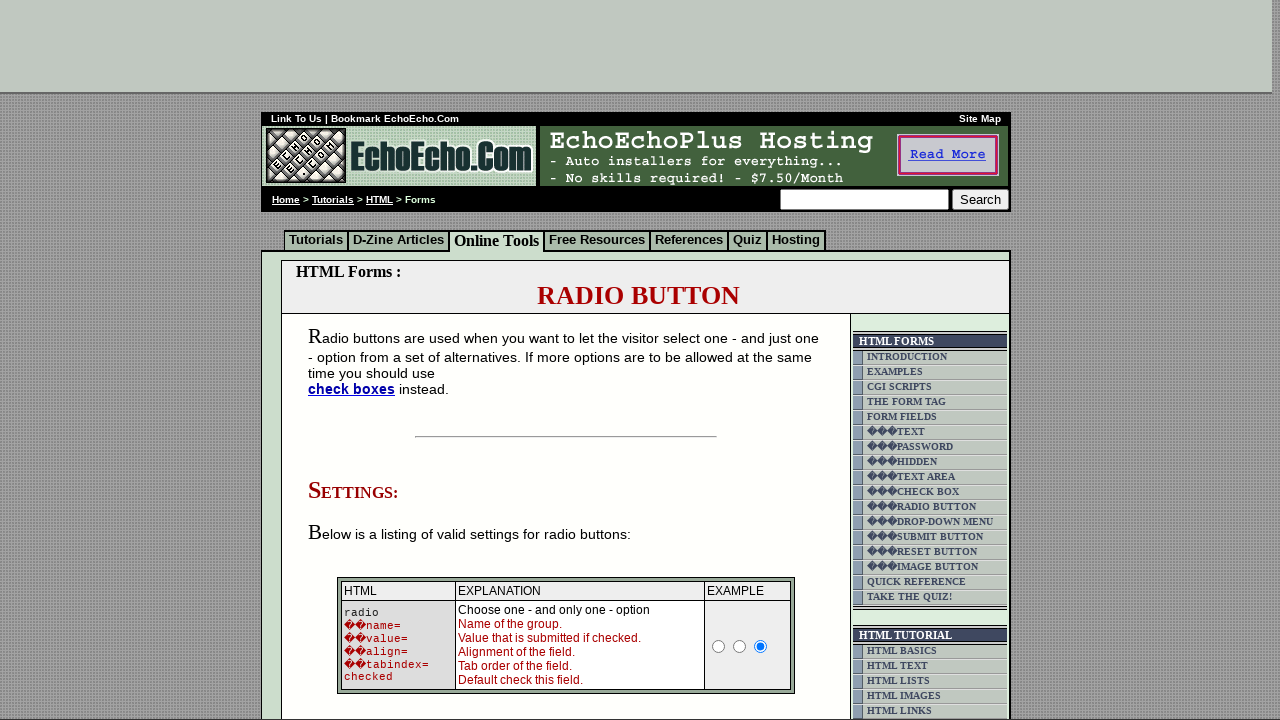

Retrieved page title
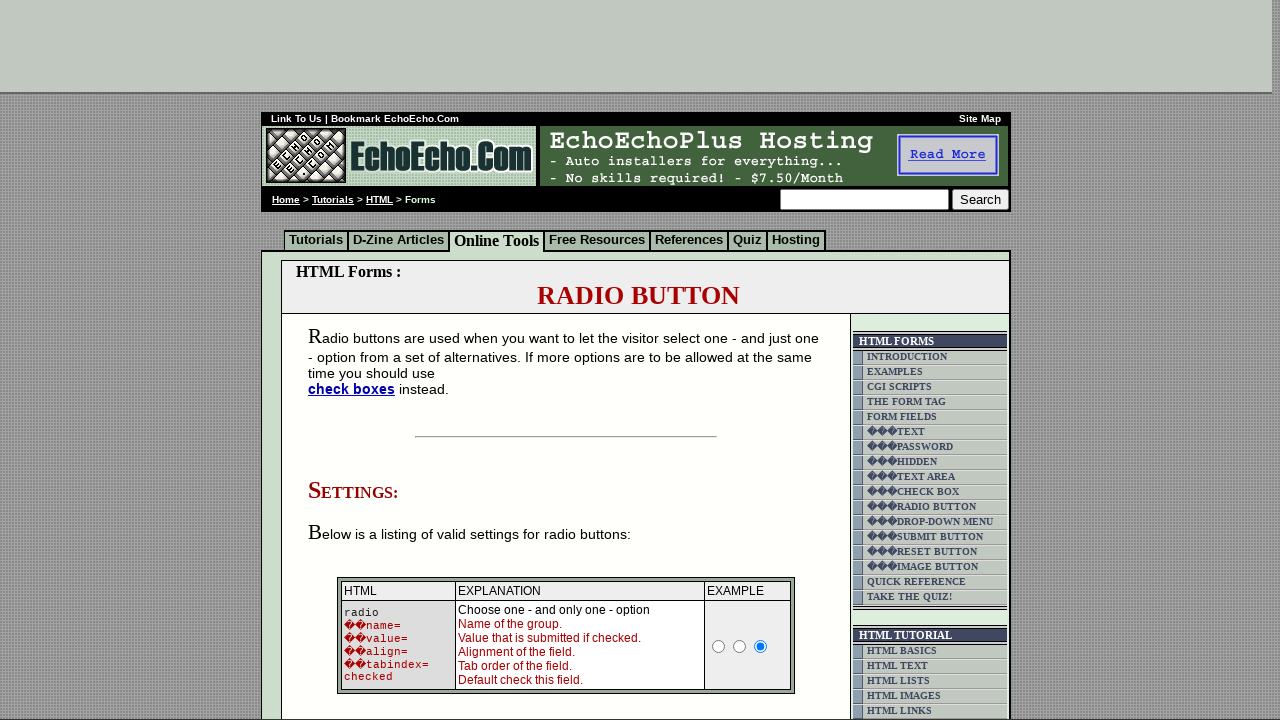

Verified page title is present and non-empty
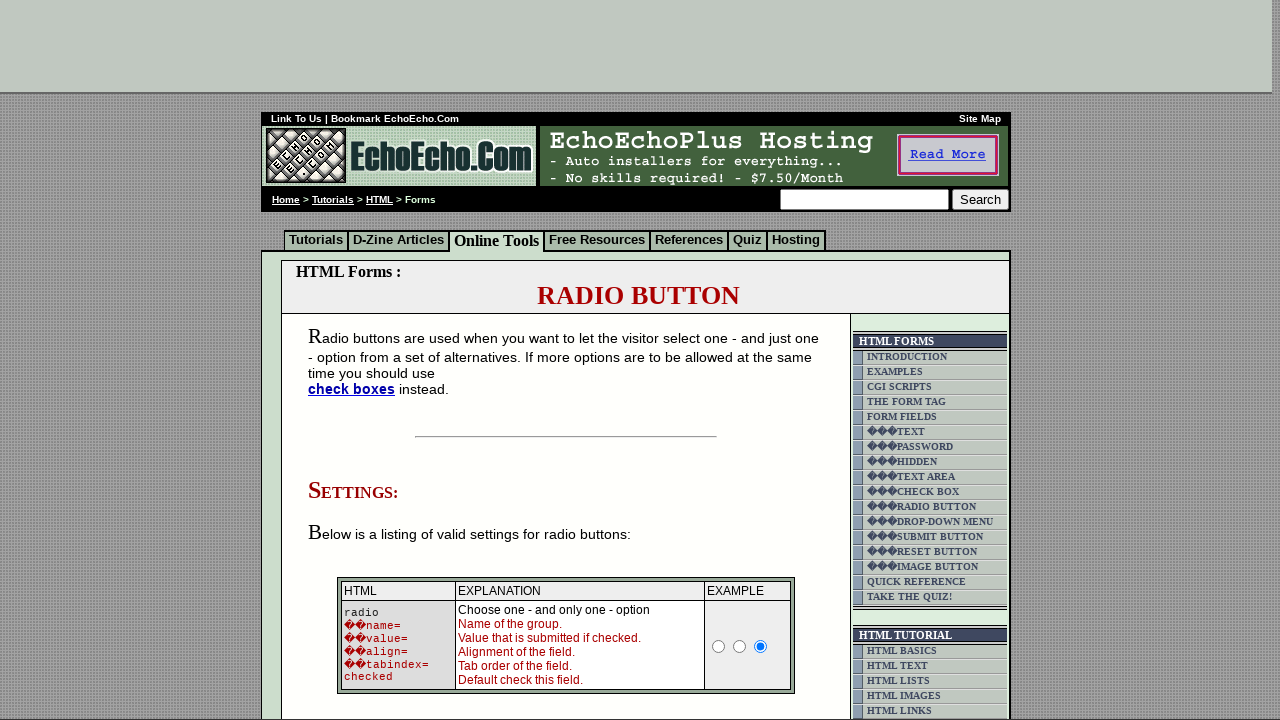

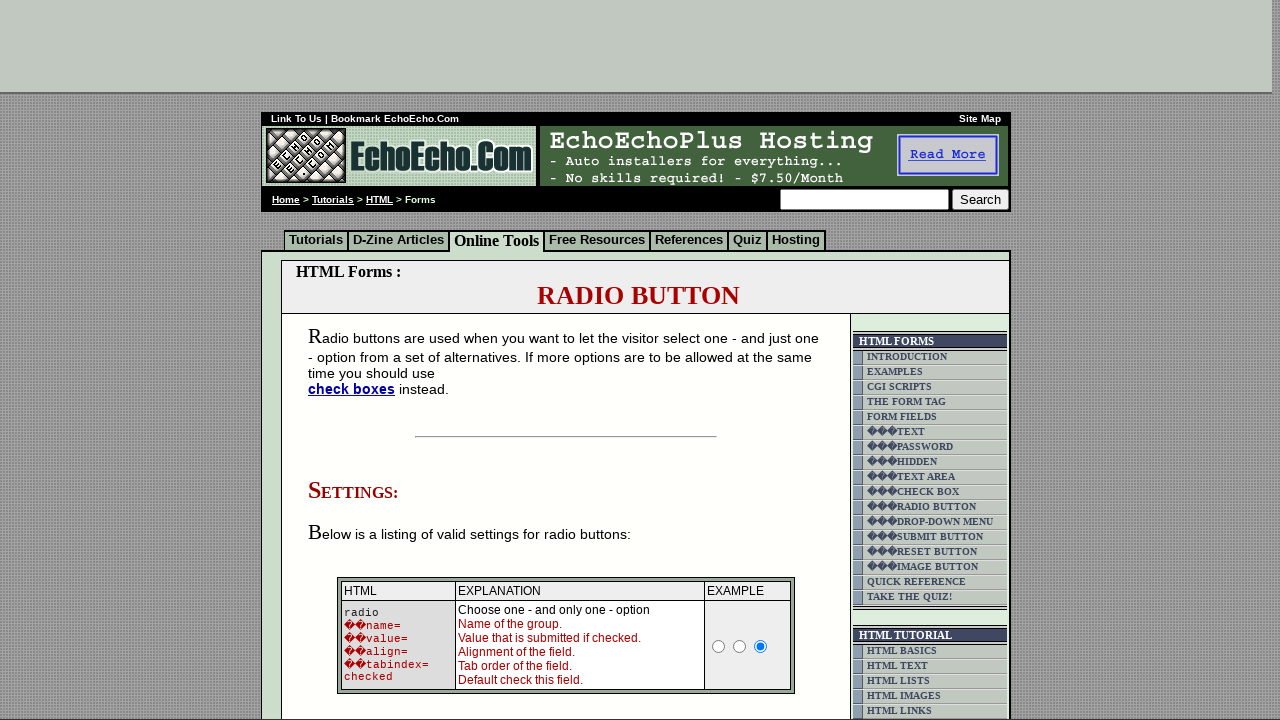